Navigates to the inputs page and clicks the Home link, then verifies the page title matches expected value

Starting URL: https://practice.cydeo.com/inputs

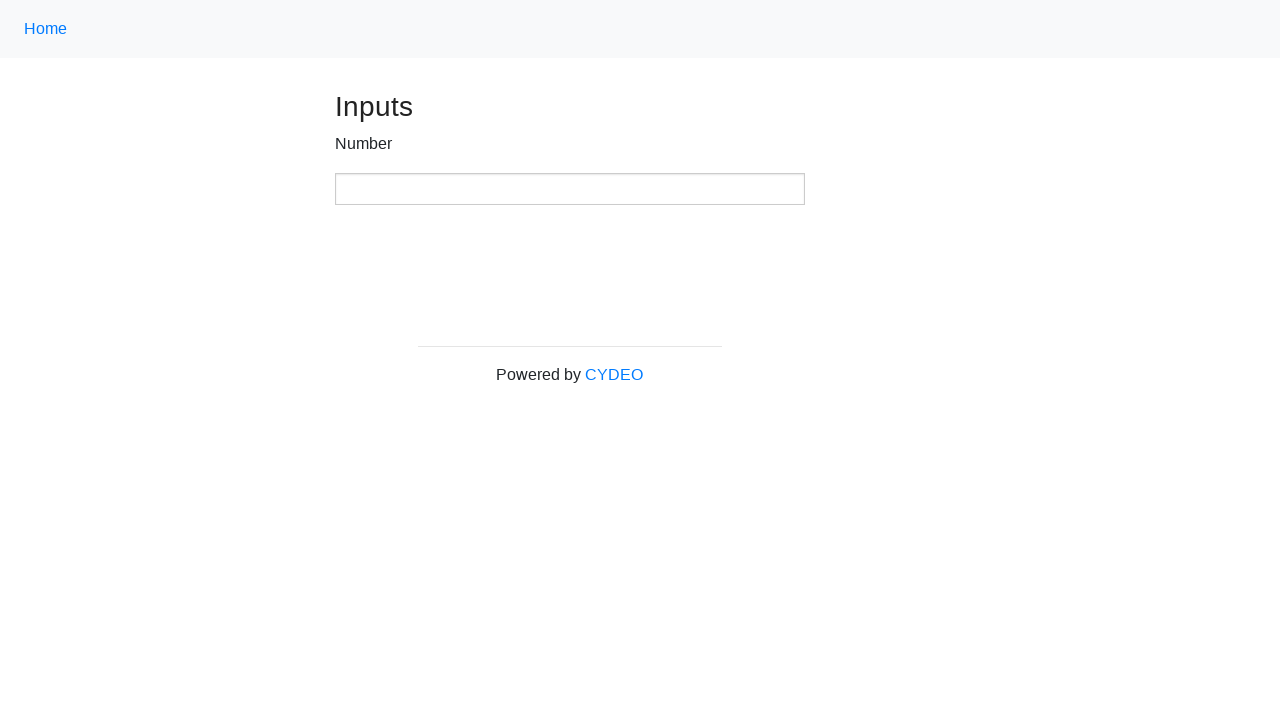

Clicked Home link (a.nav-link) at (46, 29) on a.nav-link
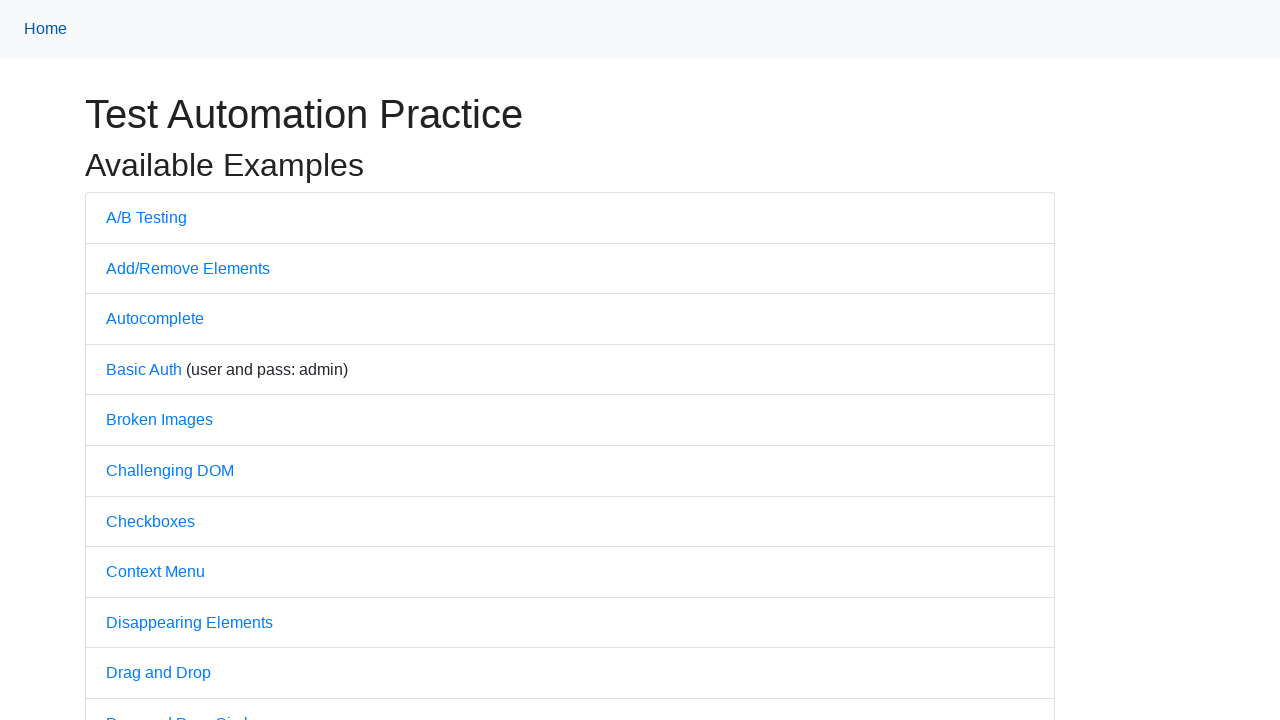

Page loaded with domcontentloaded state
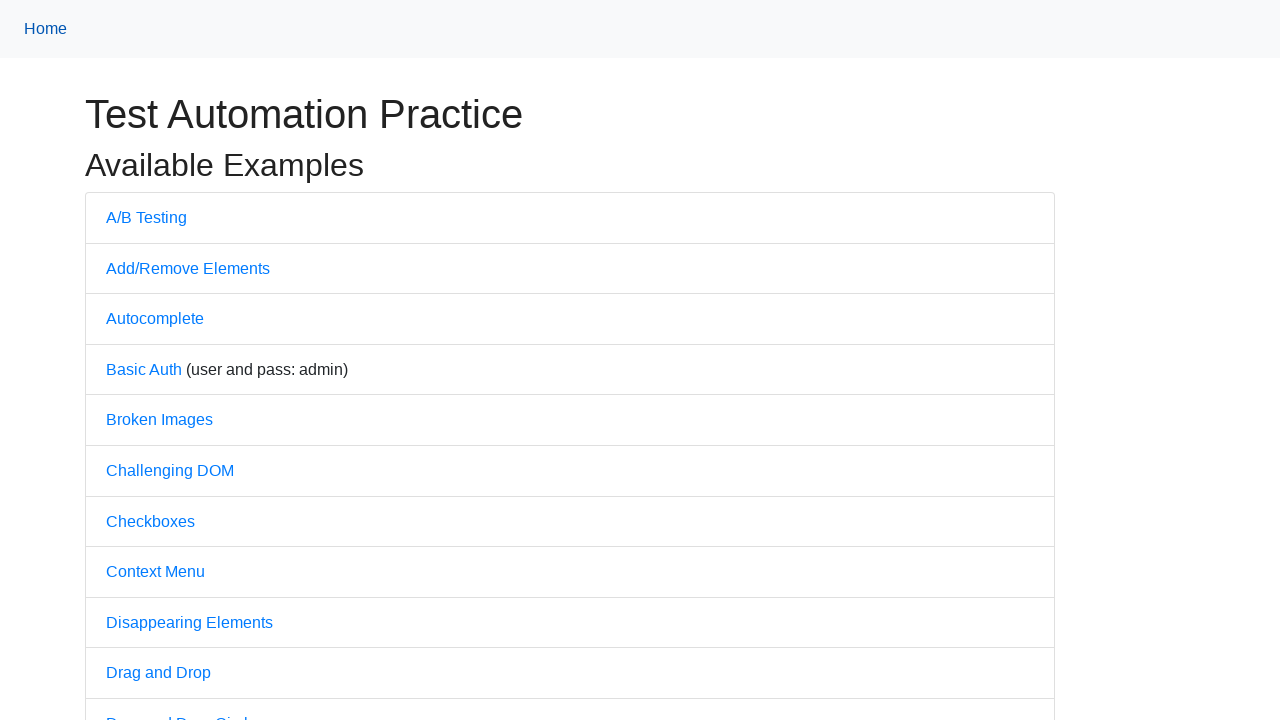

Verified page title is 'Practice'
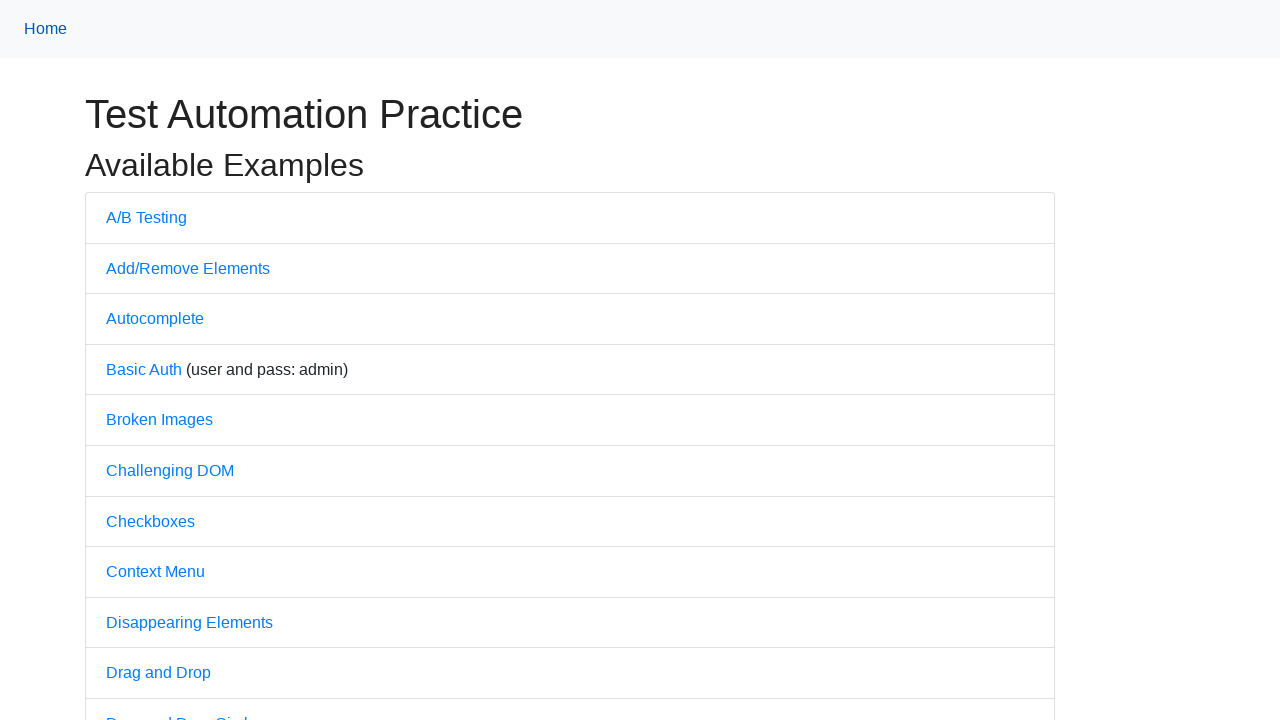

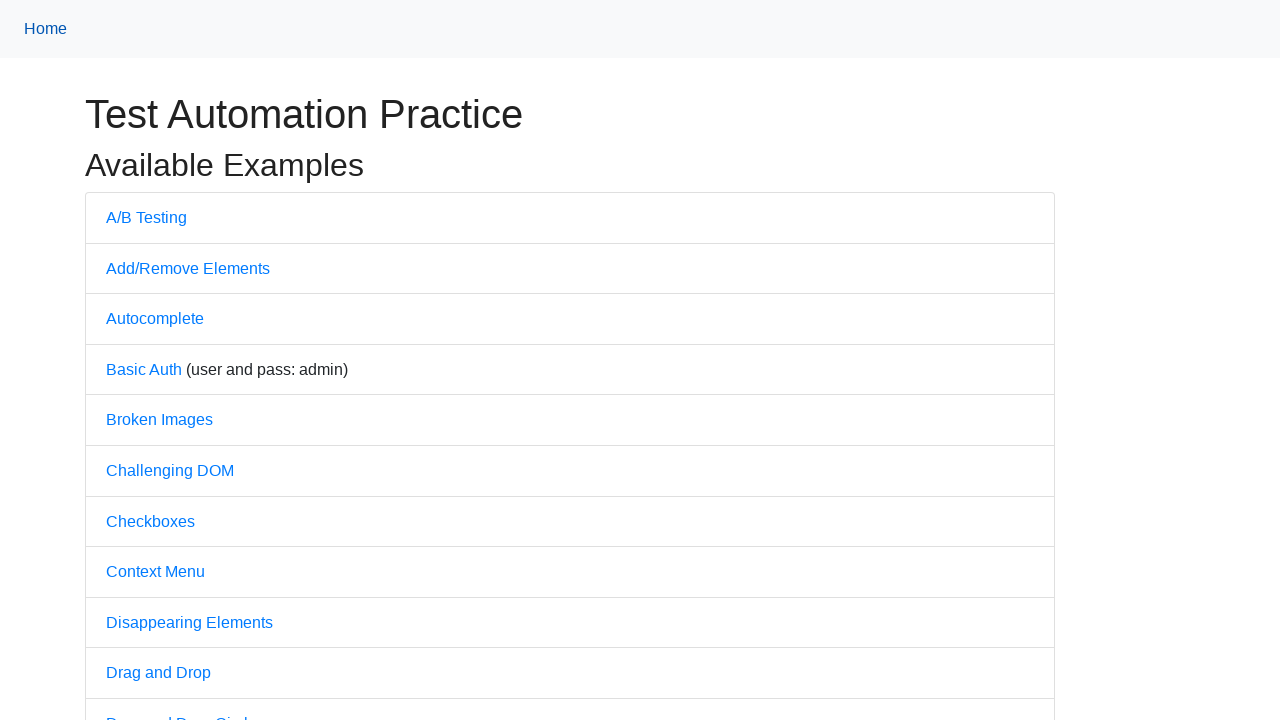